Tests dynamic loading functionality by clicking the Start button and verifying that the "Hello World!" message appears after loading

Starting URL: https://the-internet.herokuapp.com/dynamic_loading/1

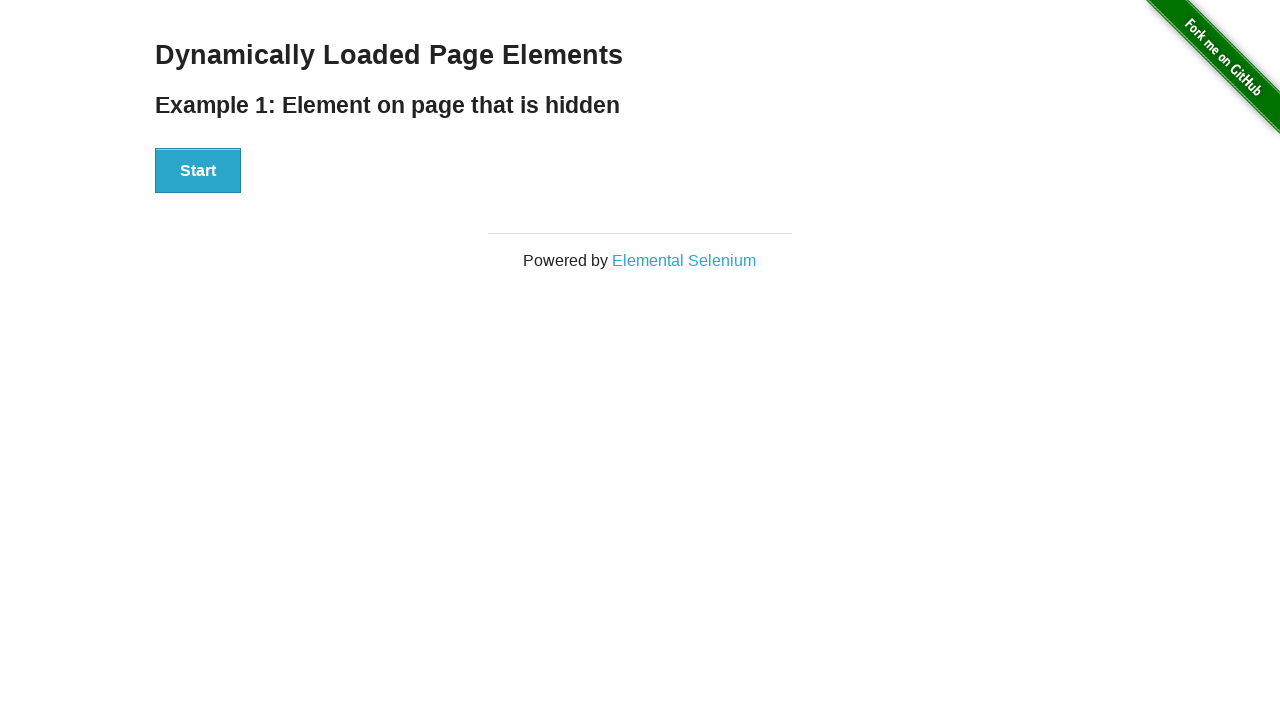

Clicked the Start button to initiate dynamic loading at (198, 171) on xpath=//button[text()='Start']
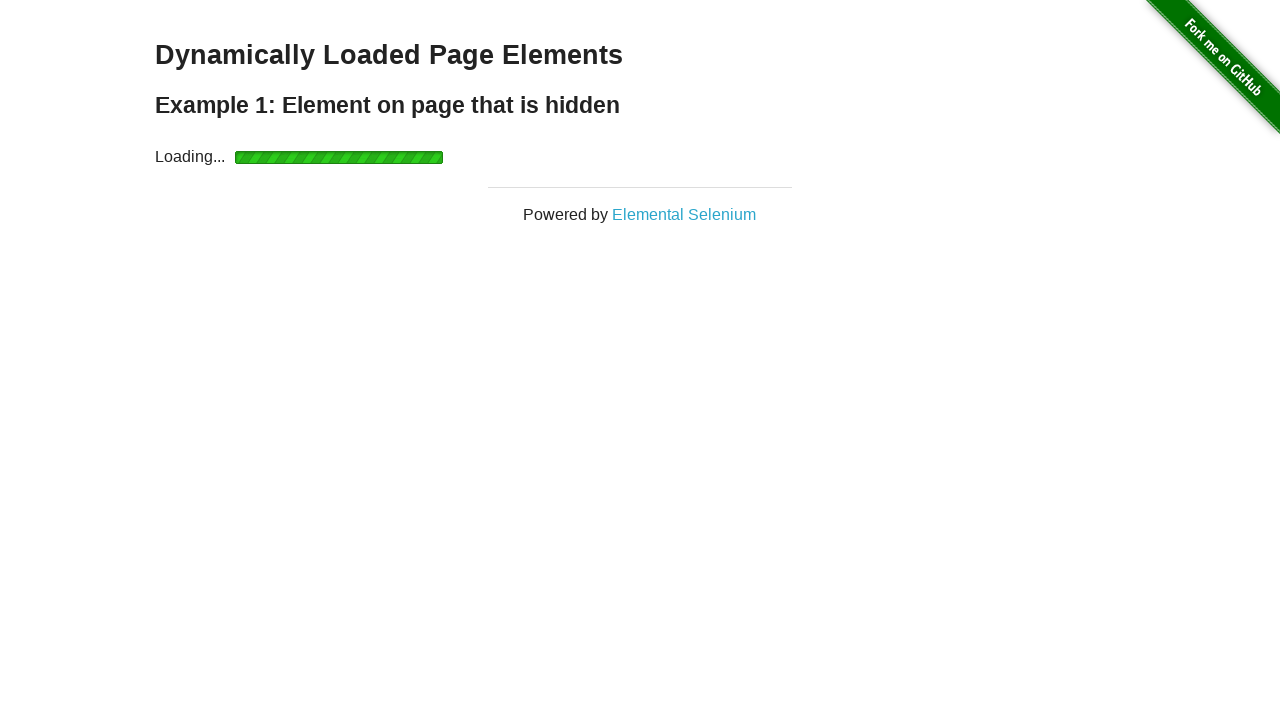

Finish element appeared and became visible after loading
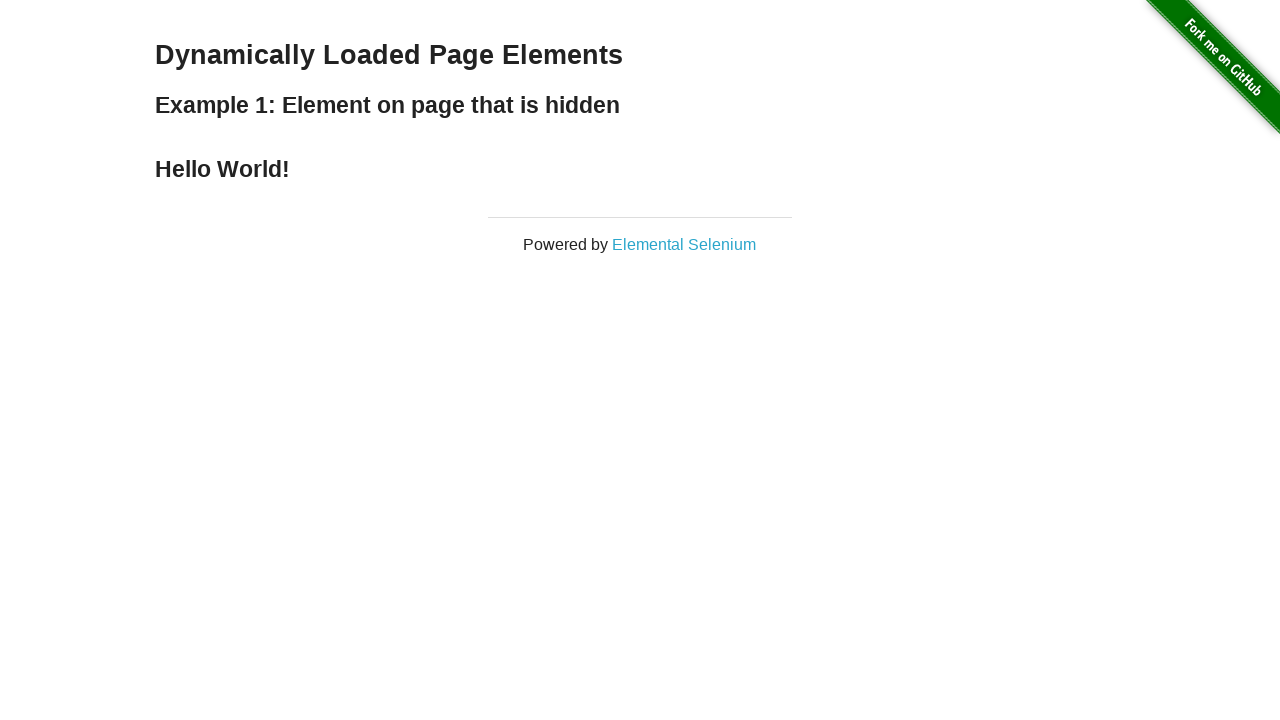

Clicked the finish element at (640, 169) on xpath=//div[@id='finish']
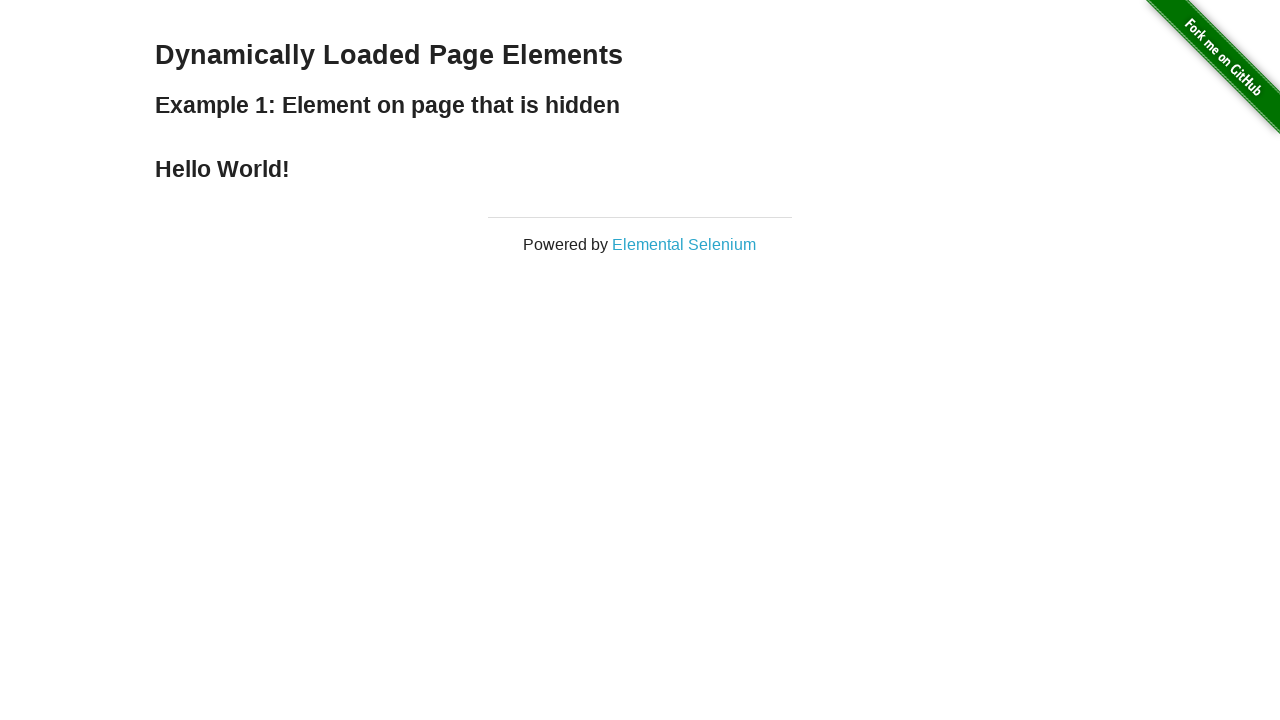

Verified that the 'Hello World!' message is displayed
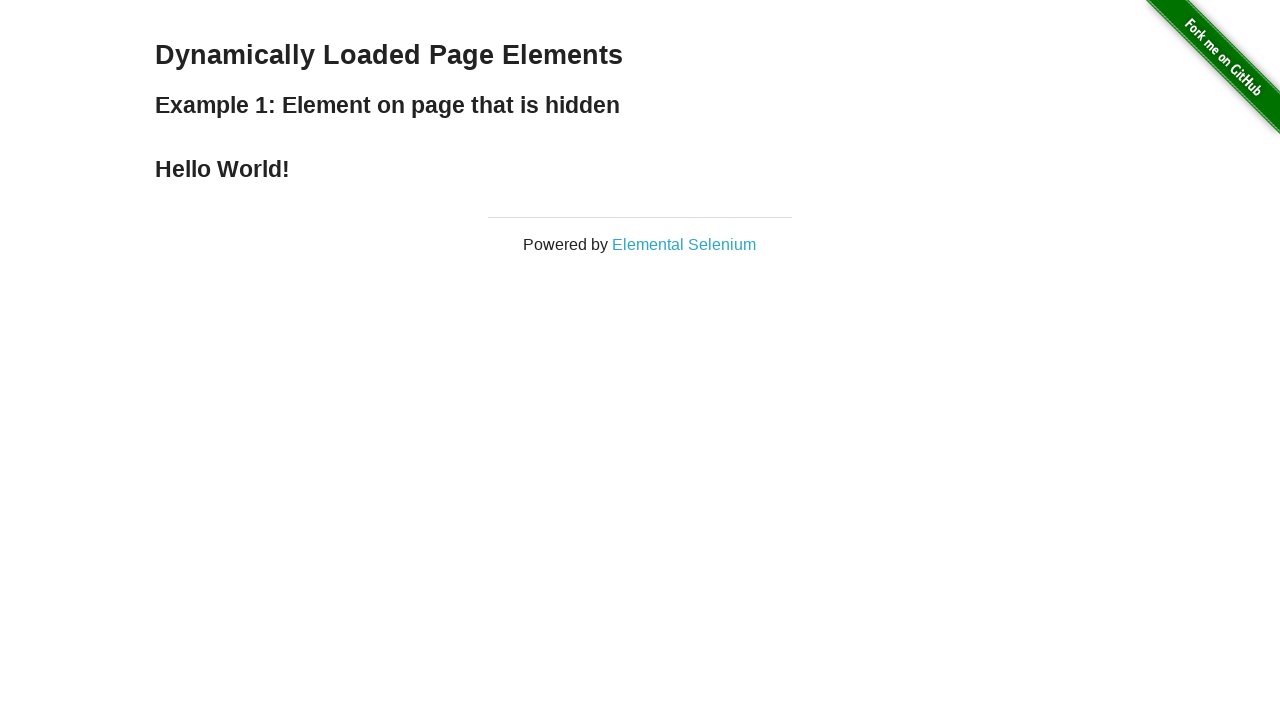

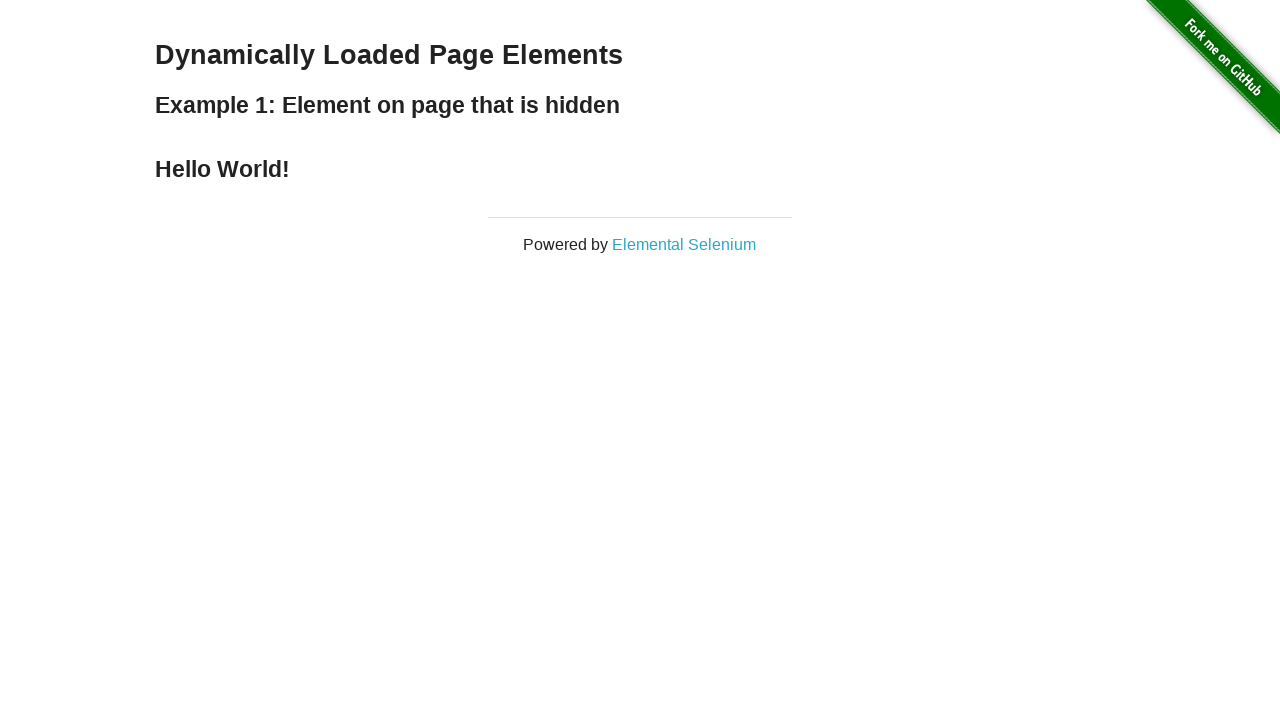